Tests the files dropdown select menu by clicking to open it and verifying the dropdown expands correctly.

Starting URL: http://www.seleniumui.moderntester.pl/selectmenu.php

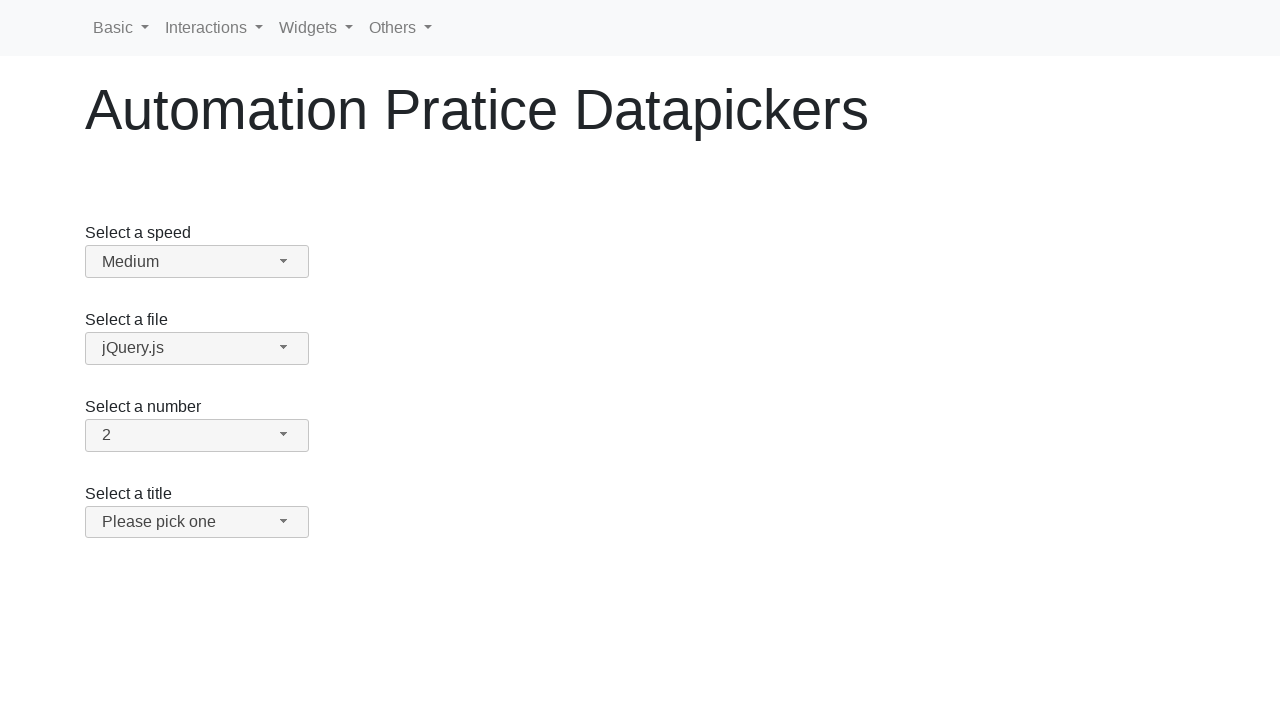

Navigated to SelectFileFromText test page
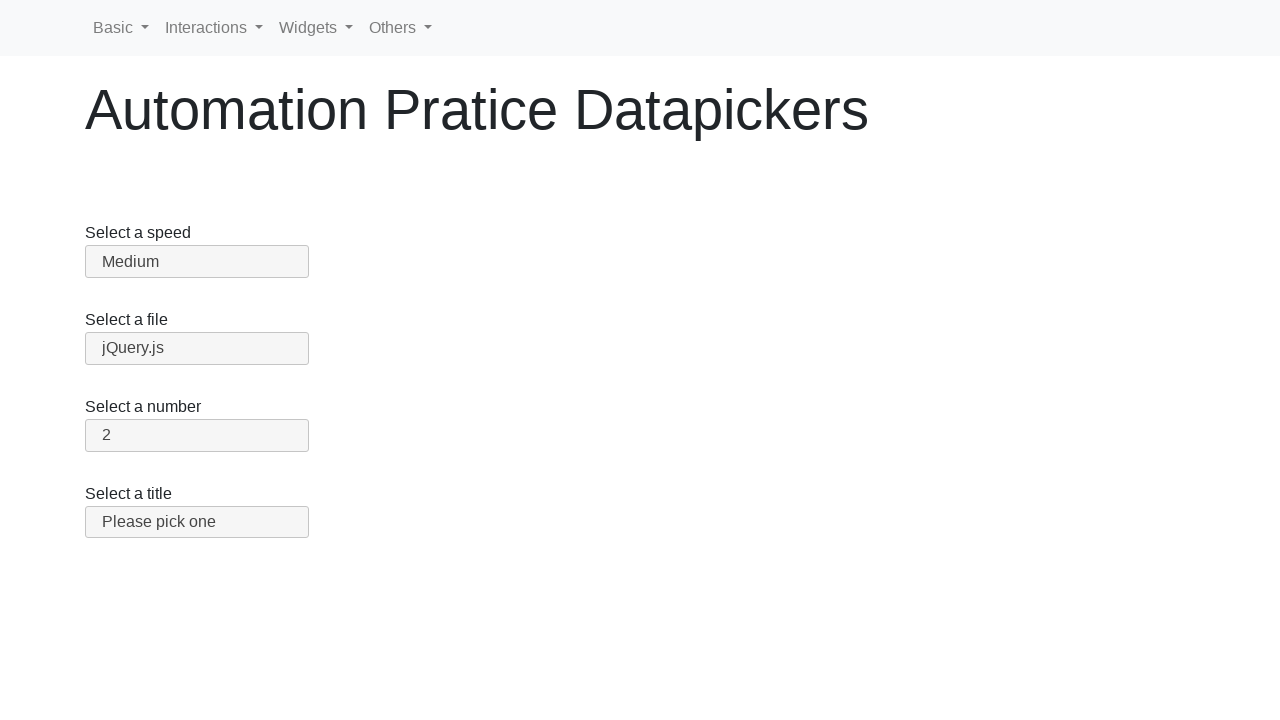

Clicked the files dropdown button to open it at (197, 348) on #files-button
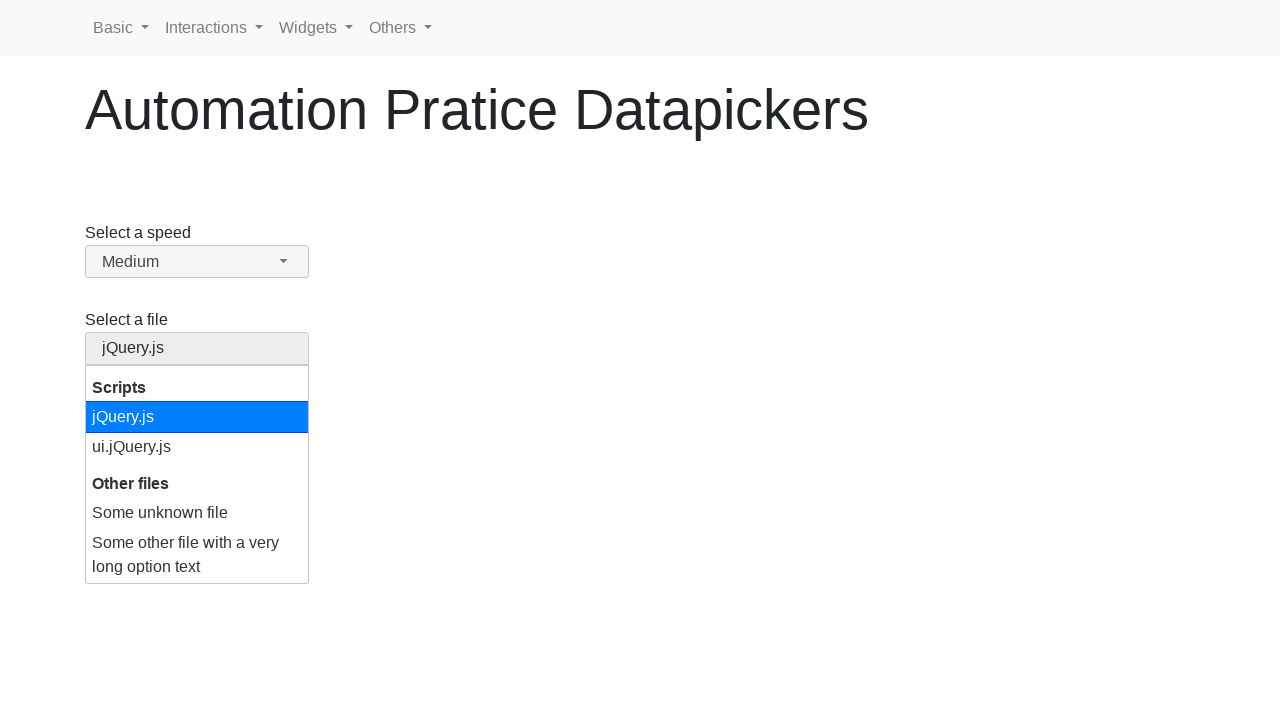

Files dropdown expanded successfully
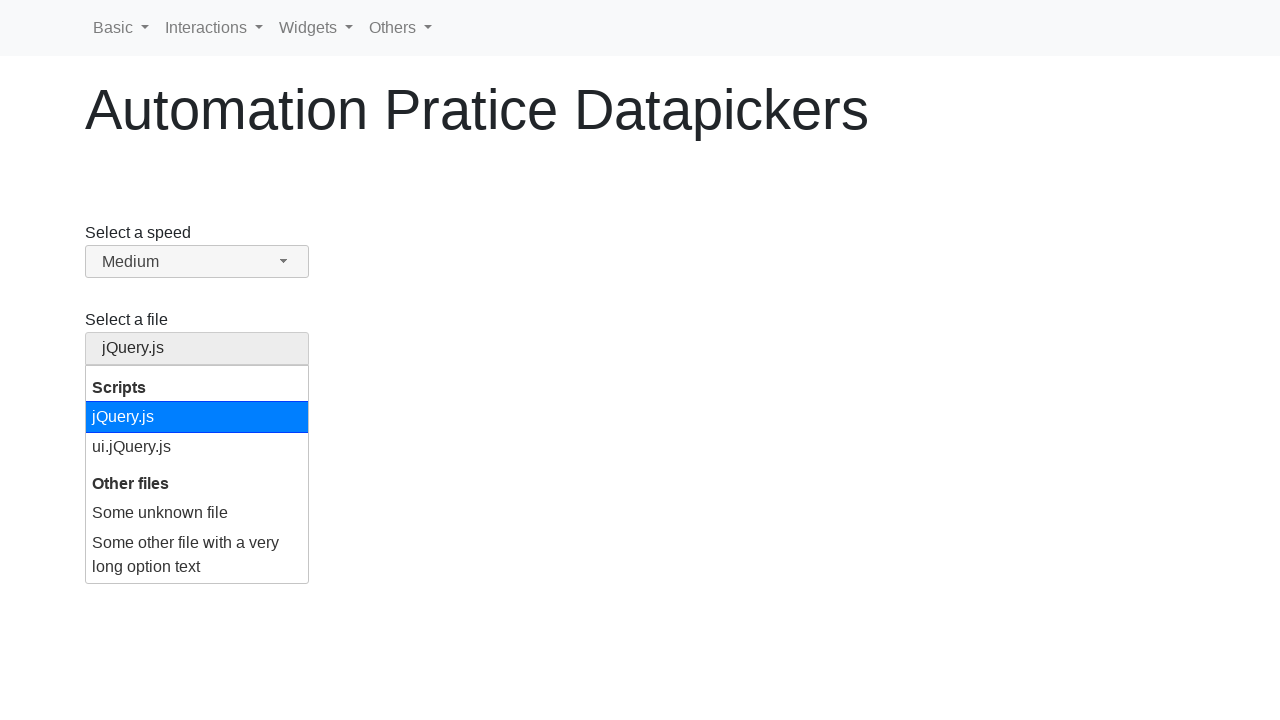

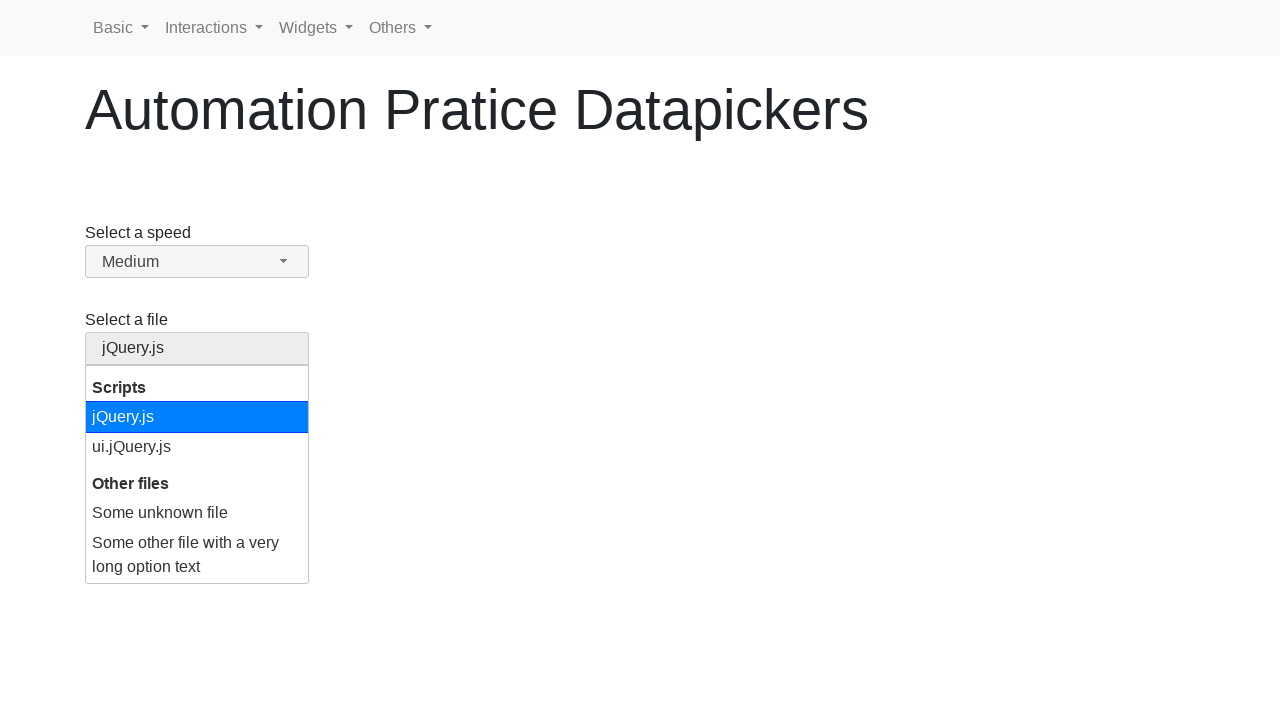